Tests switching between multiple browser windows/tabs by opening a new window and switching between them

Starting URL: http://guinea-pig.webdriver.io/

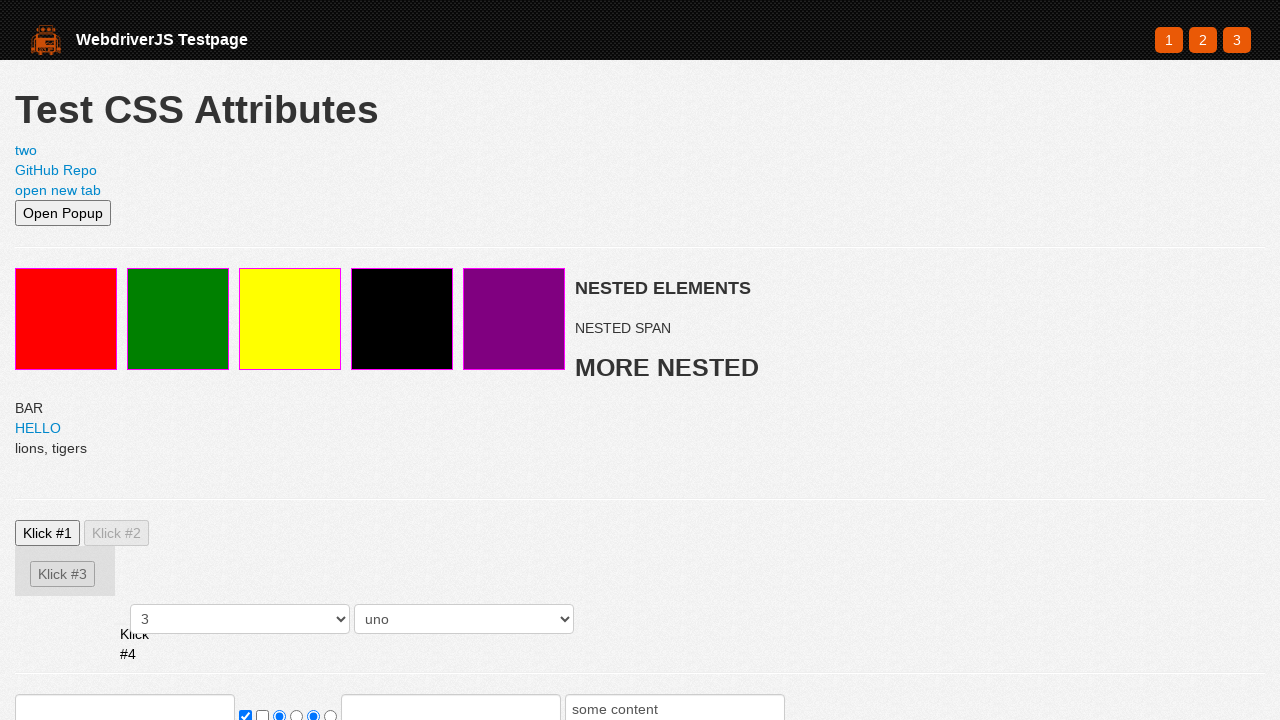

Opened new page in a new tab
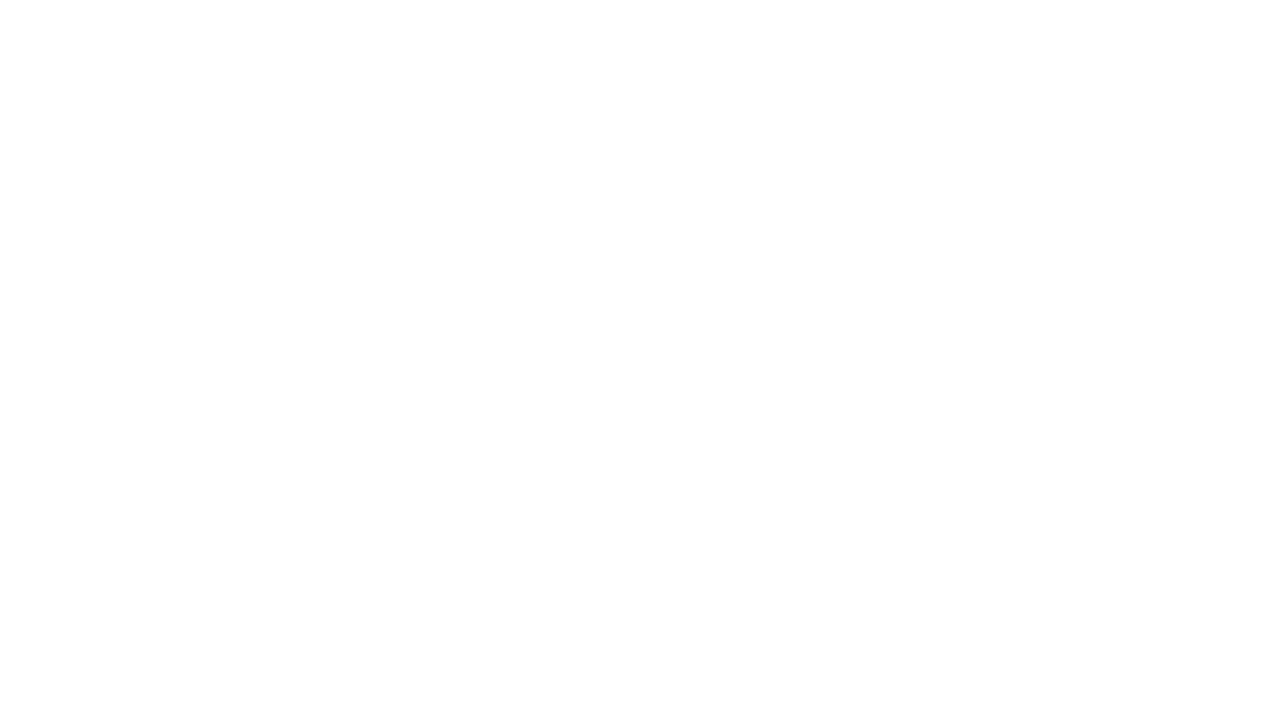

Navigated new page to https://webdriver.io
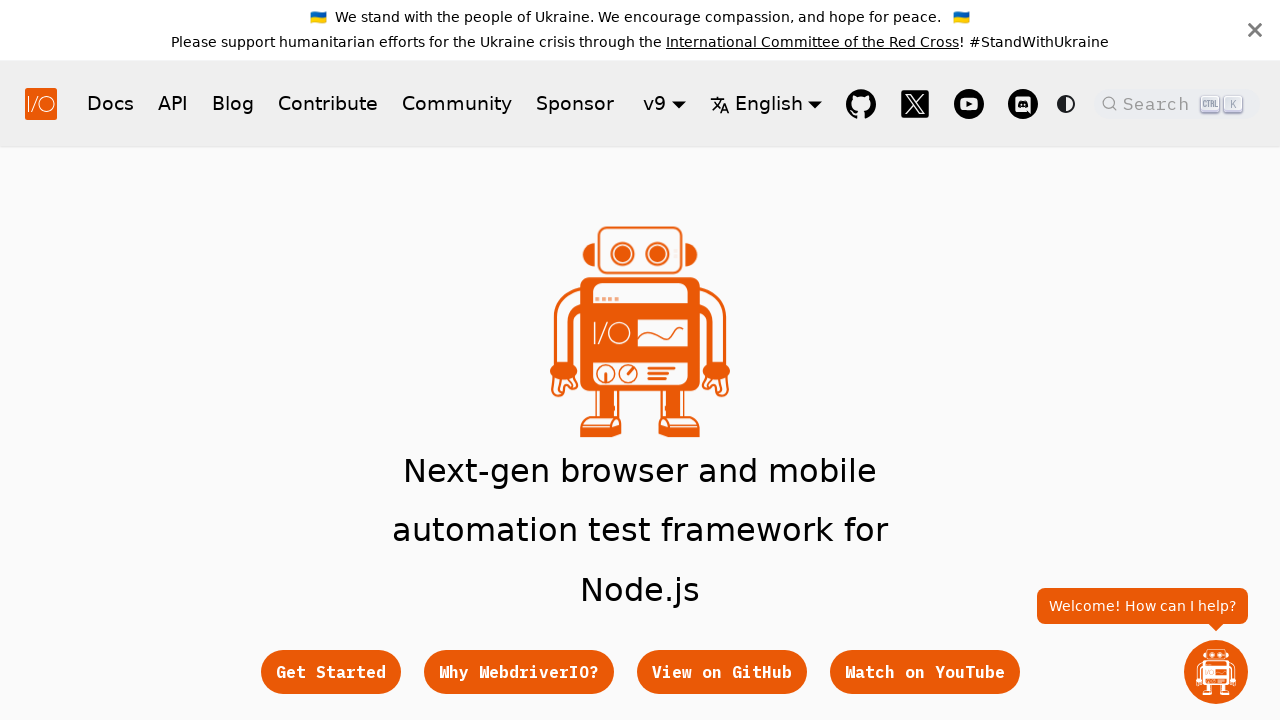

Verified hero subtitle is visible on new page
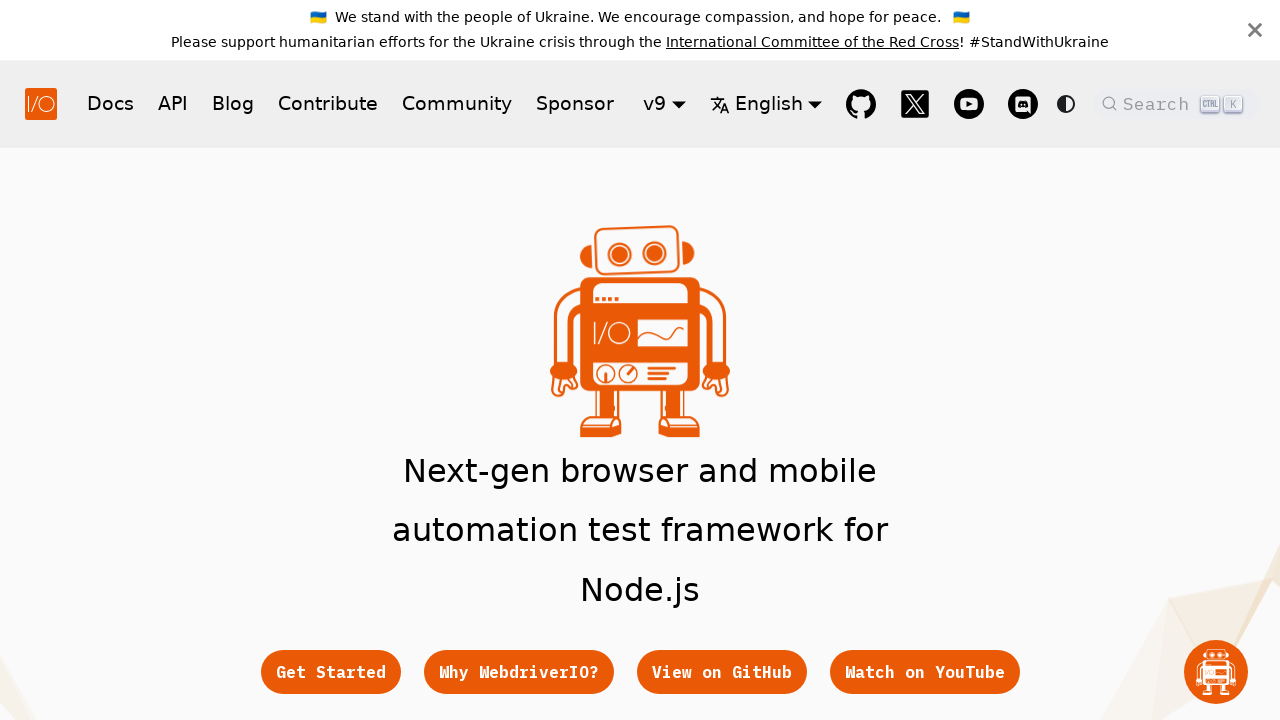

Switched back to original page and verified red element is visible
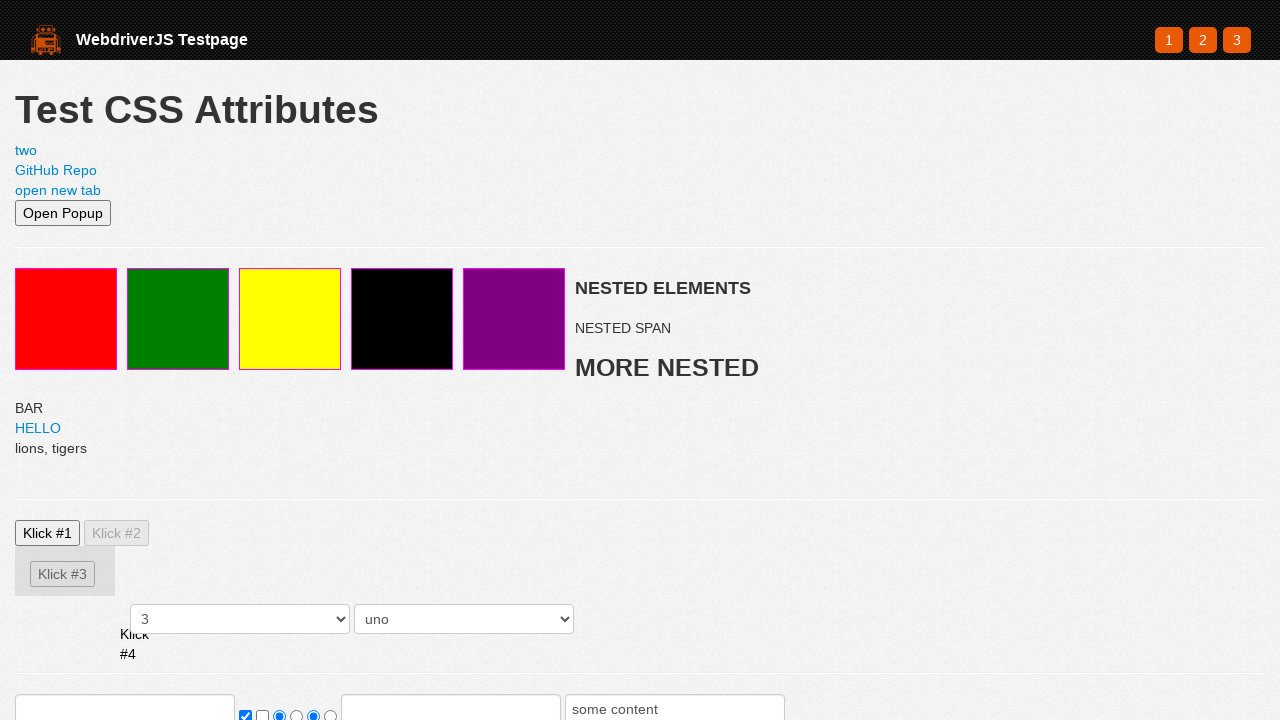

Closed the new page
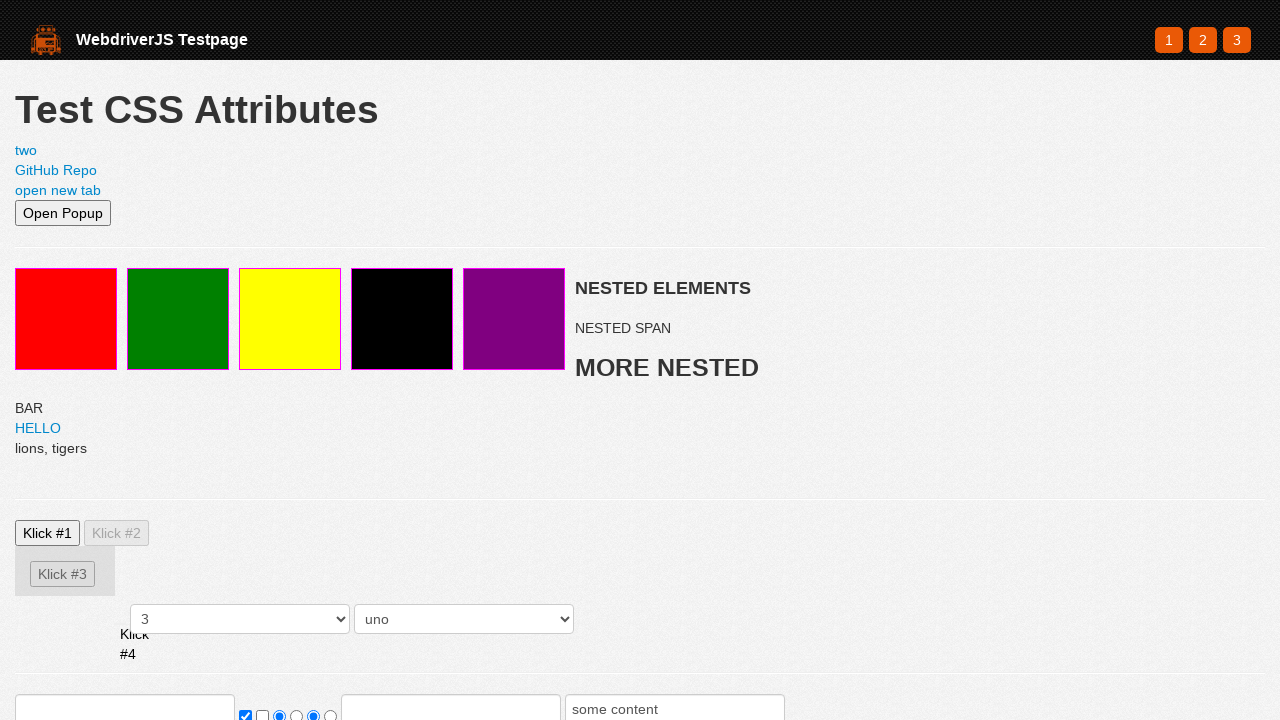

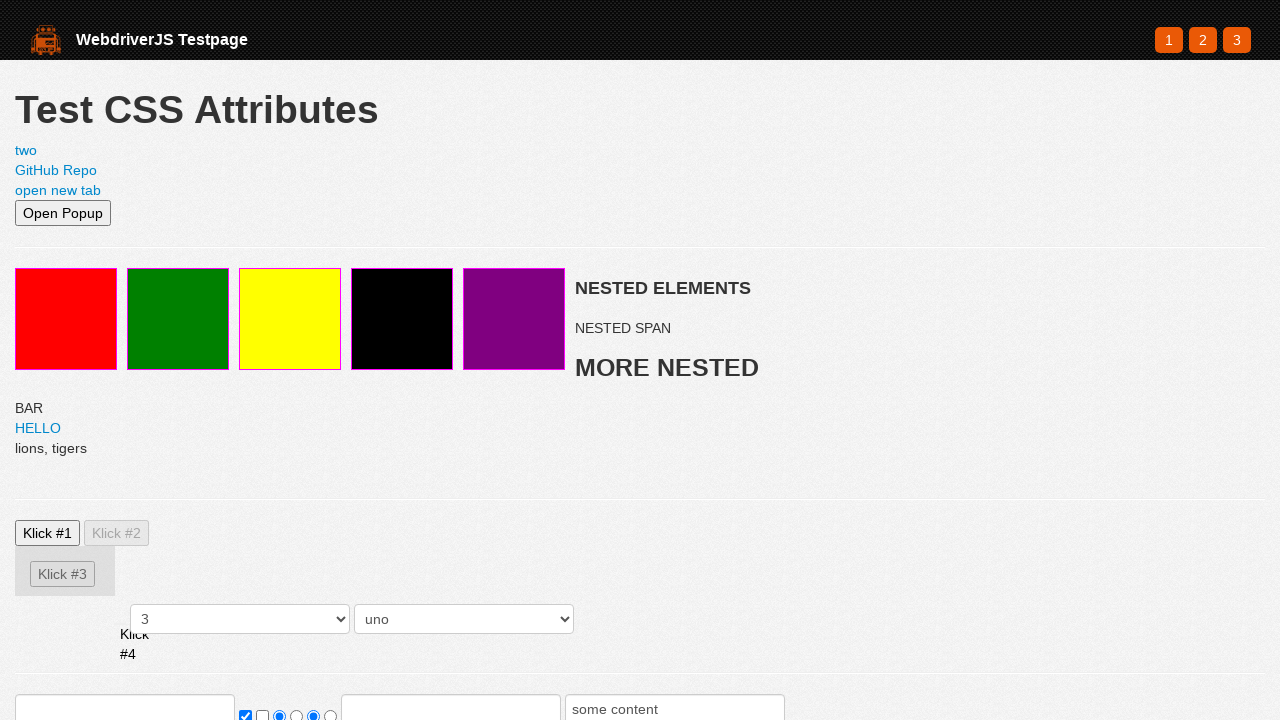